Tests product filtering by selecting the black color filter and clicking the filter button

Starting URL: https://demo.applitools.com/tlcHackathonMasterV1.html

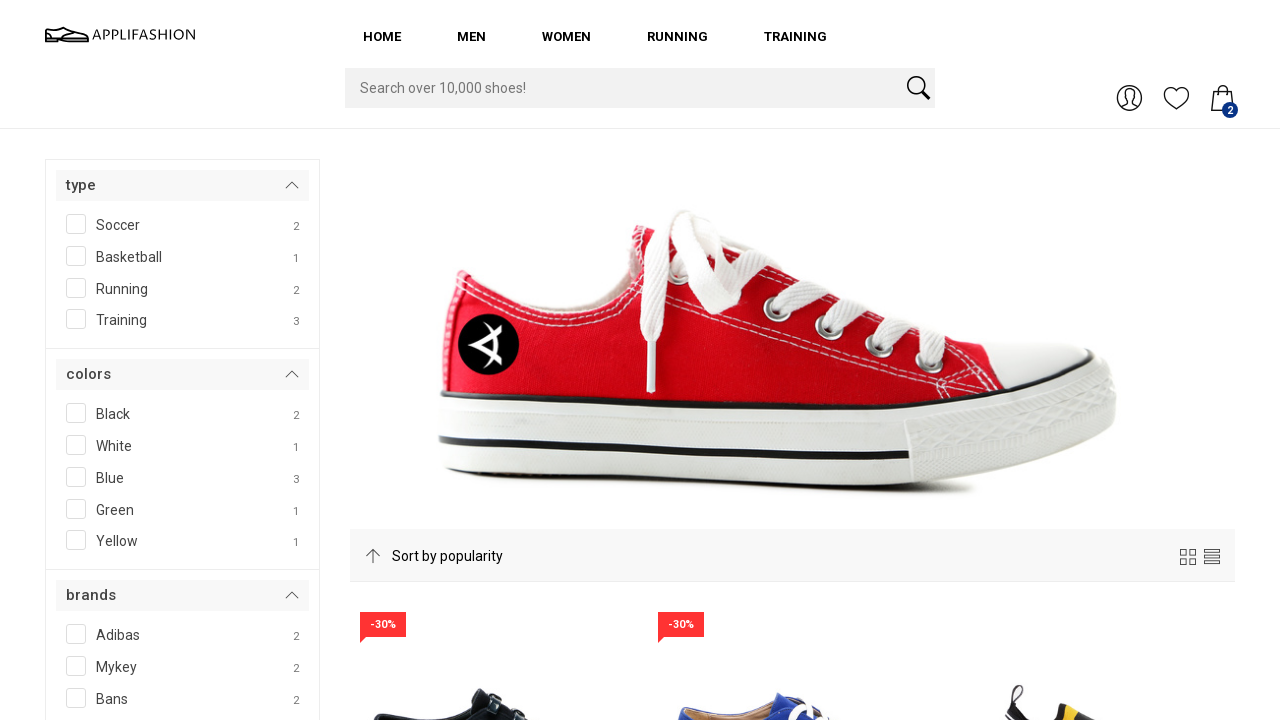

Navigated to product filtering demo page
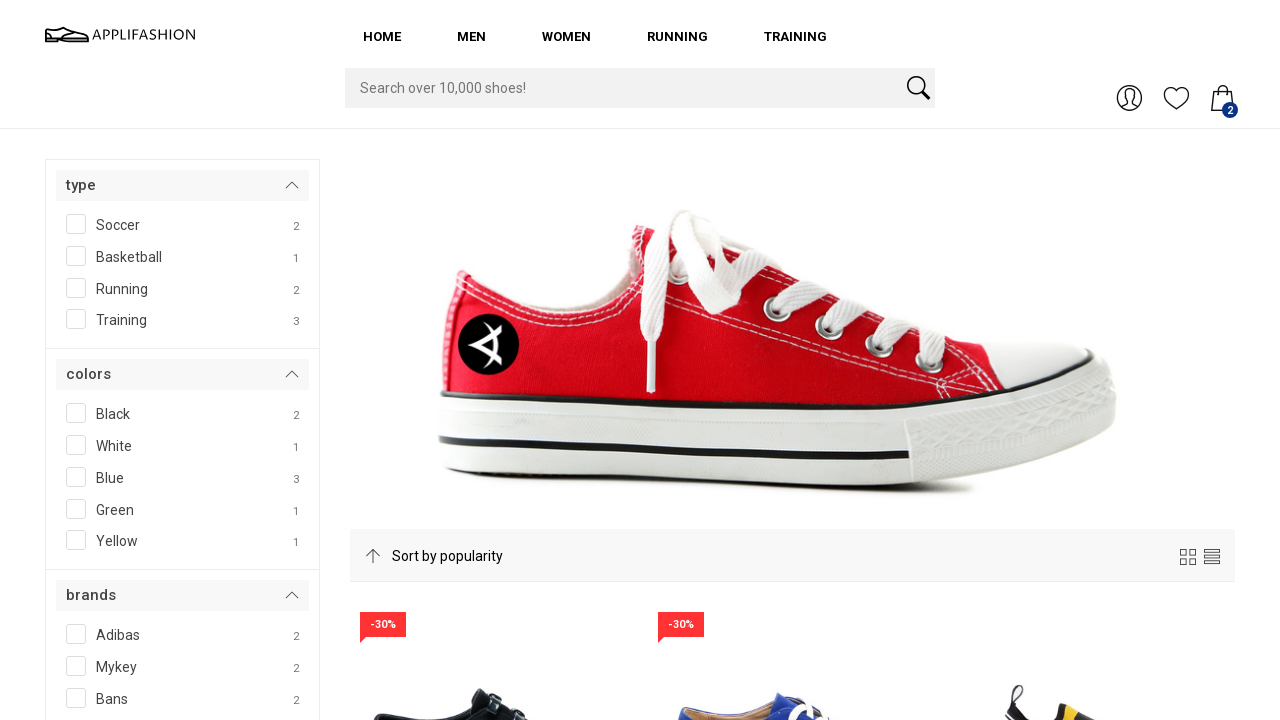

Selected black color filter checkbox at (136, 410) on #colors__Black
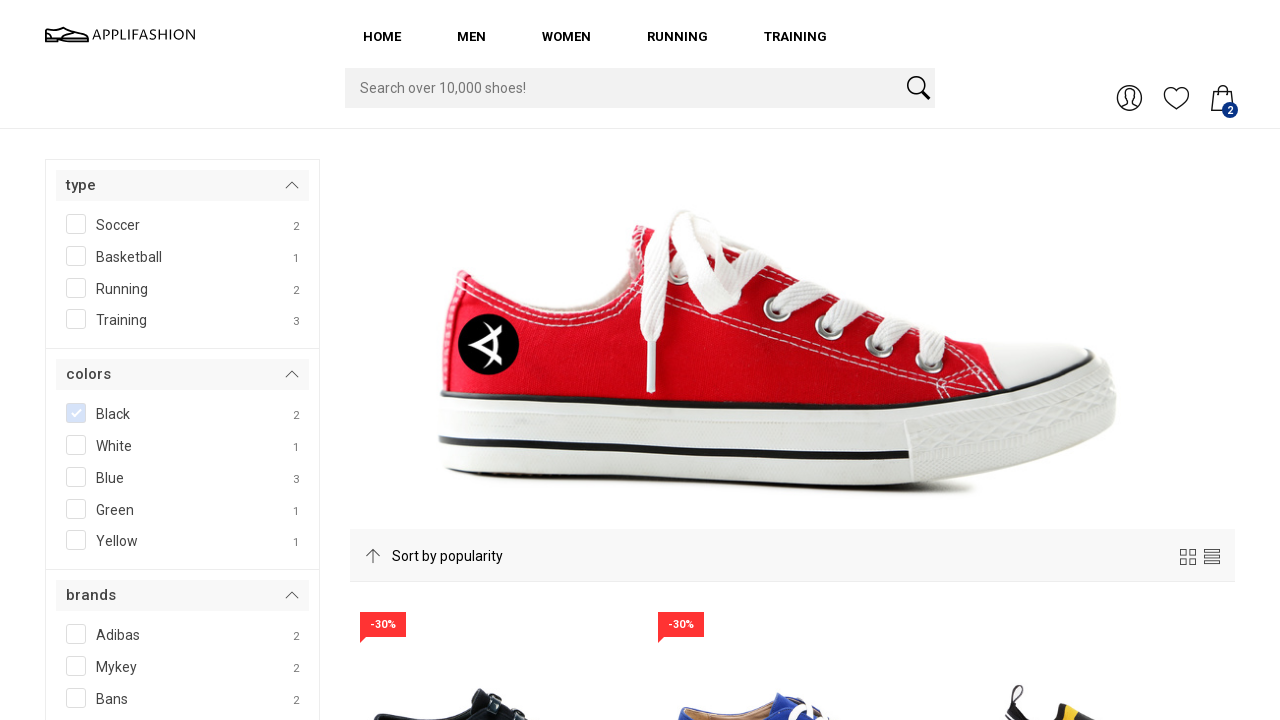

Clicked filter button to apply selected filters at (103, 360) on #filterBtn
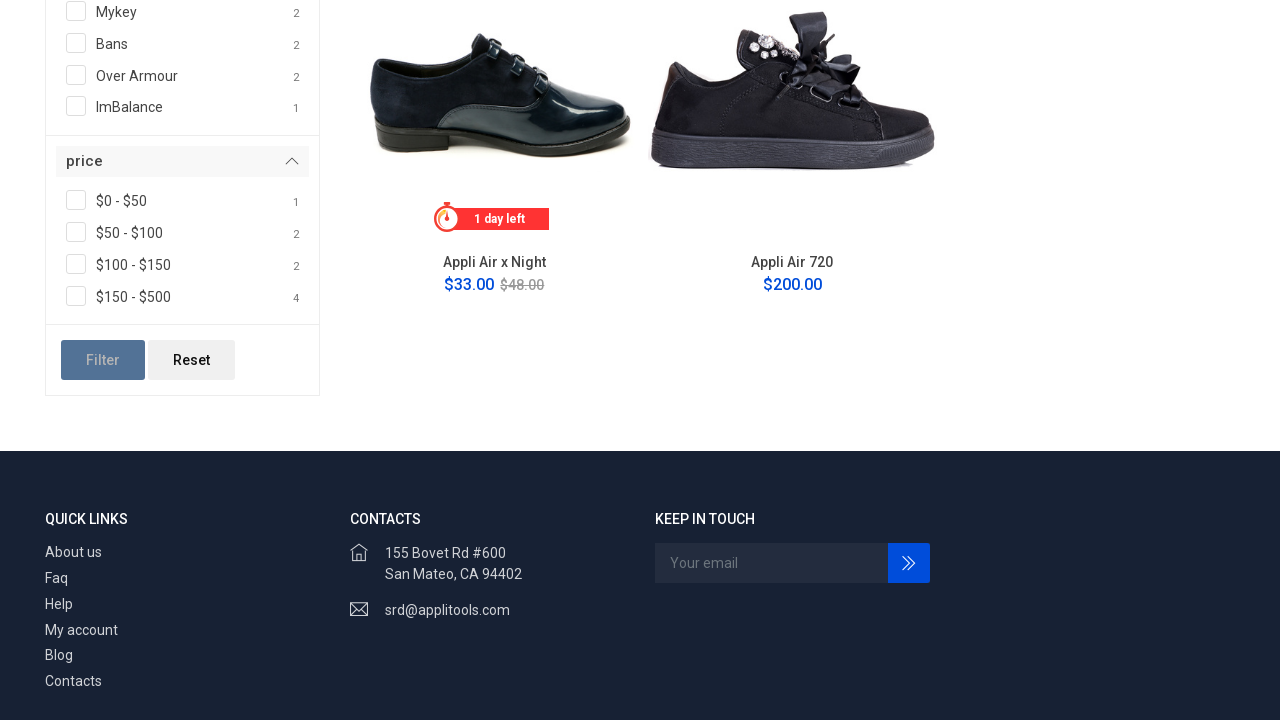

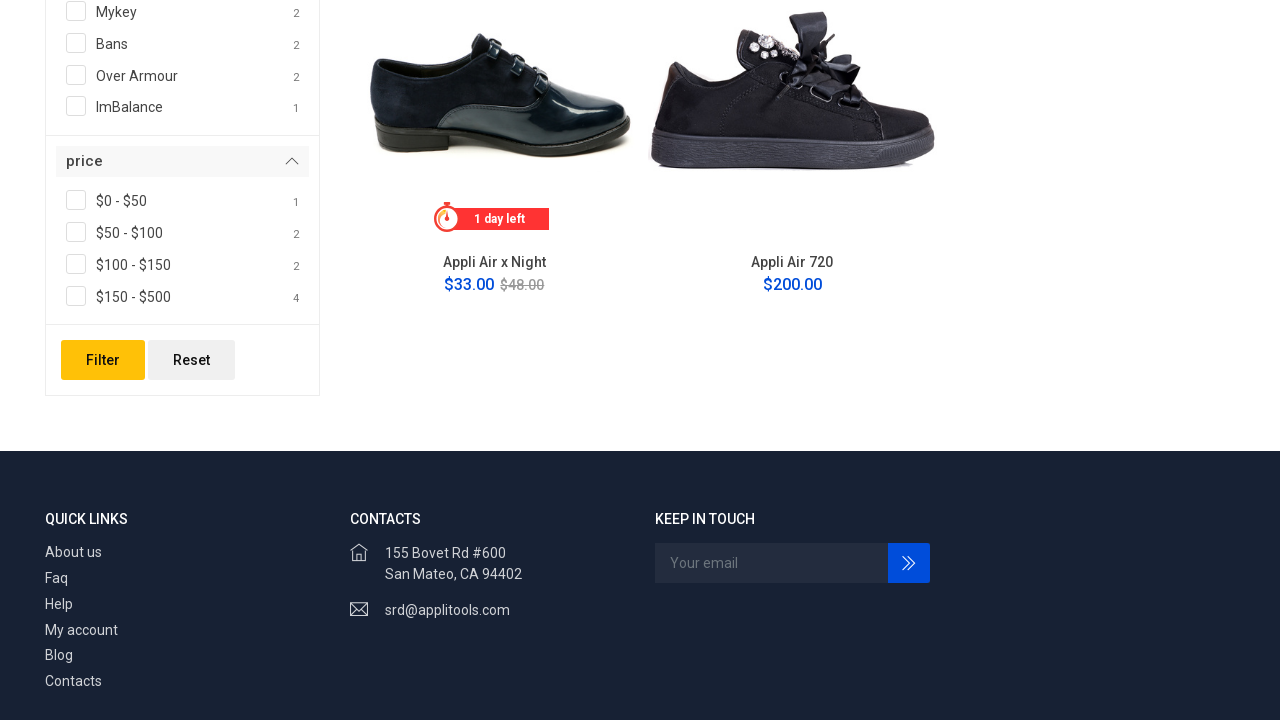